Tests basic navigation on demoblaze.com by clicking on the Laptops category link

Starting URL: https://www.demoblaze.com/index.html

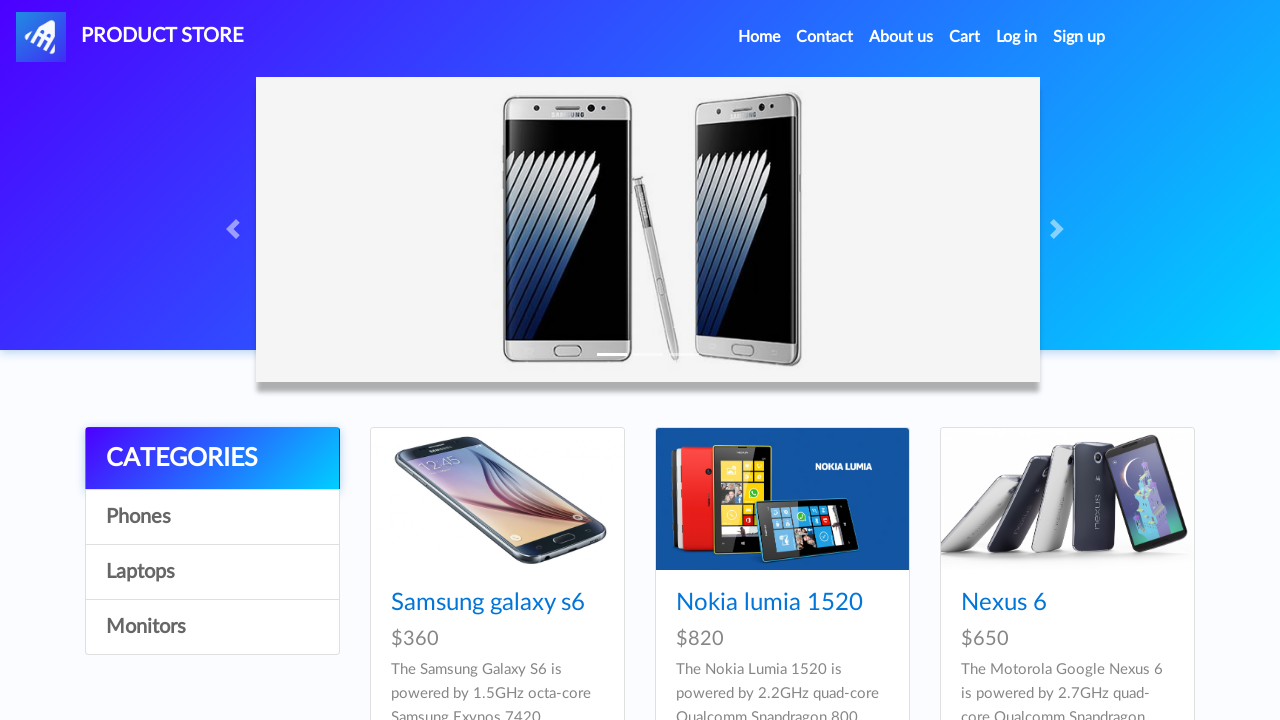

Waited for Laptops link to be visible
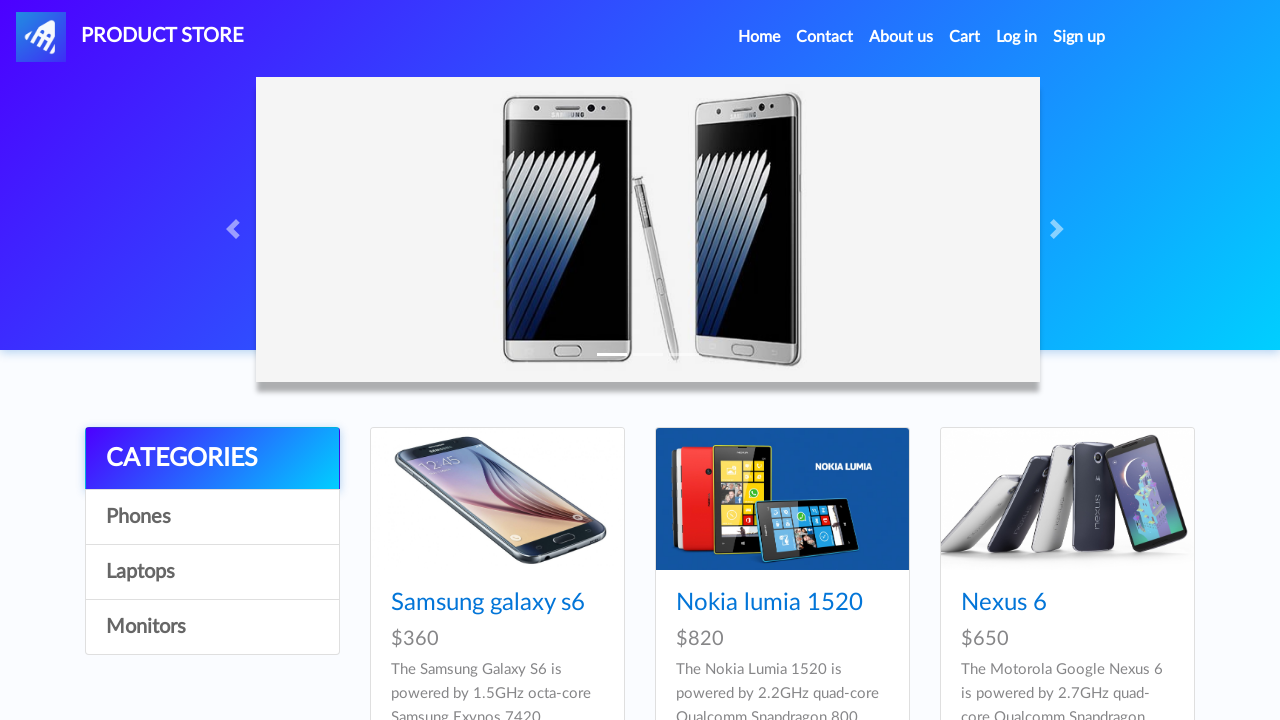

Clicked on Laptops category link at (212, 572) on xpath=//a[.='Laptops']
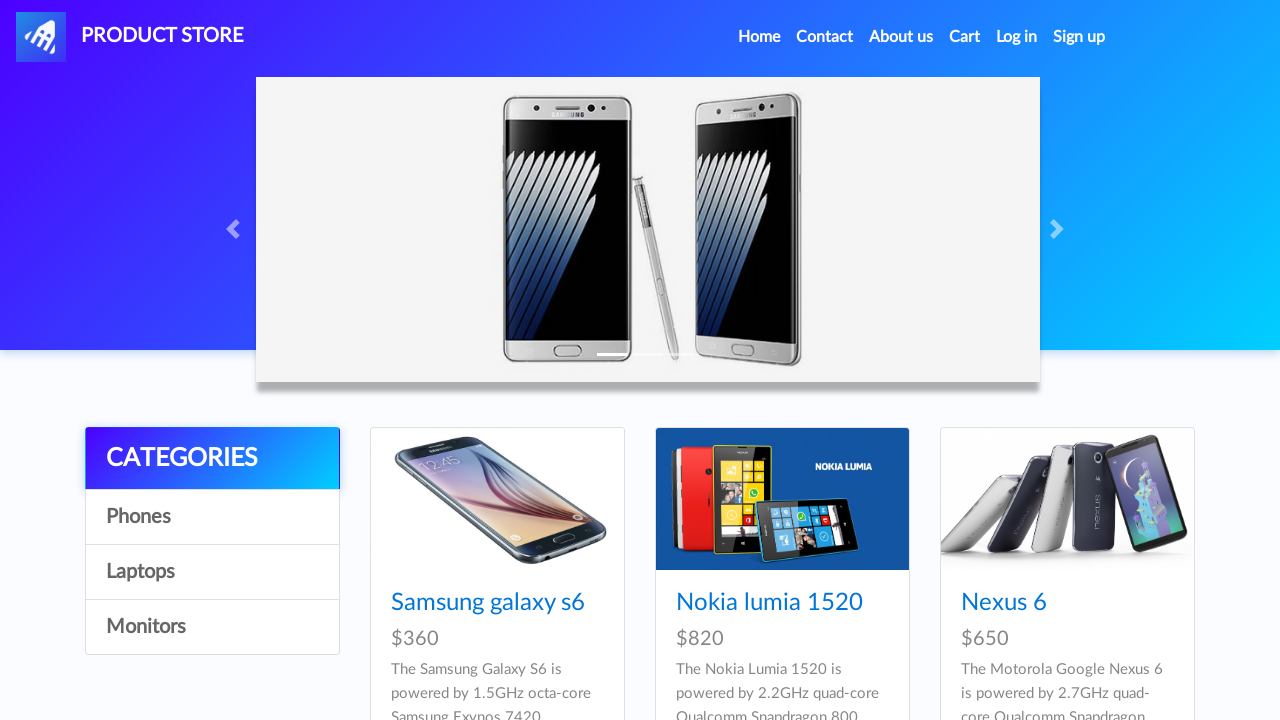

Waited for navigation to complete and page to reach network idle state
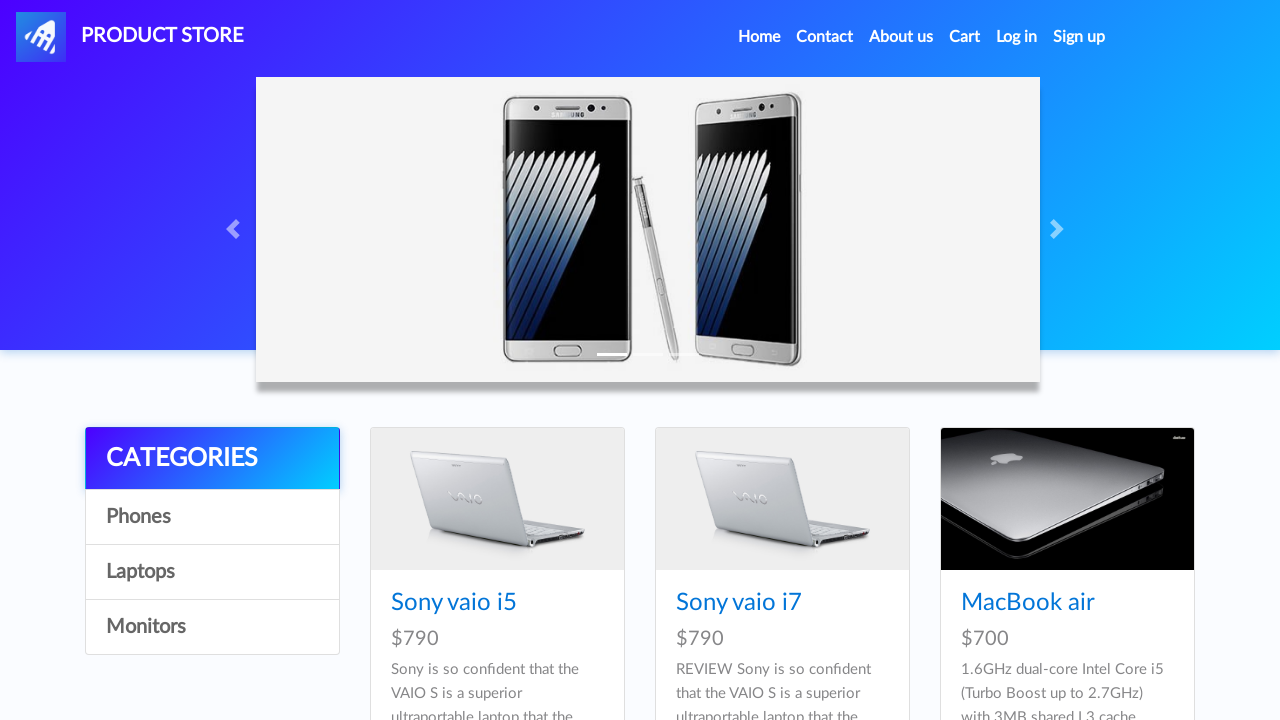

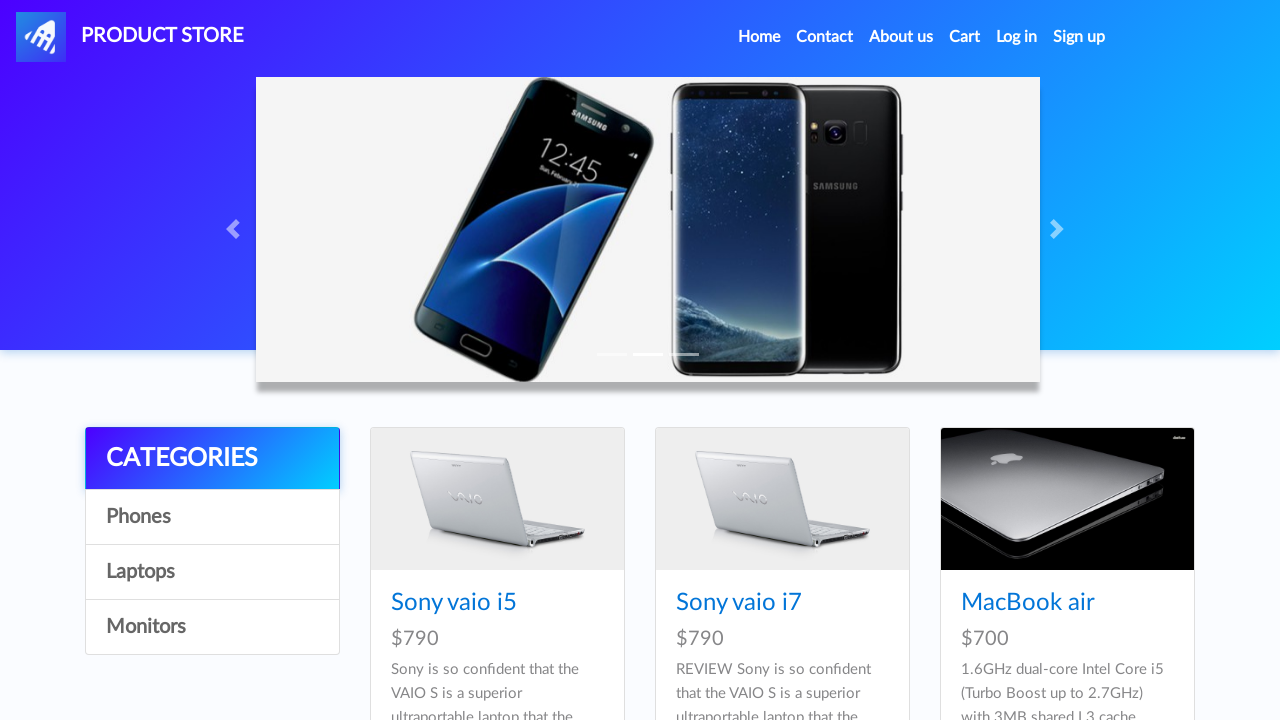